Tests comment input functionality on the Sauce Labs guinea pig page by entering a comment, submitting the form, and verifying the submitted comment is displayed

Starting URL: https://saucelabs.com/test/guinea-pig

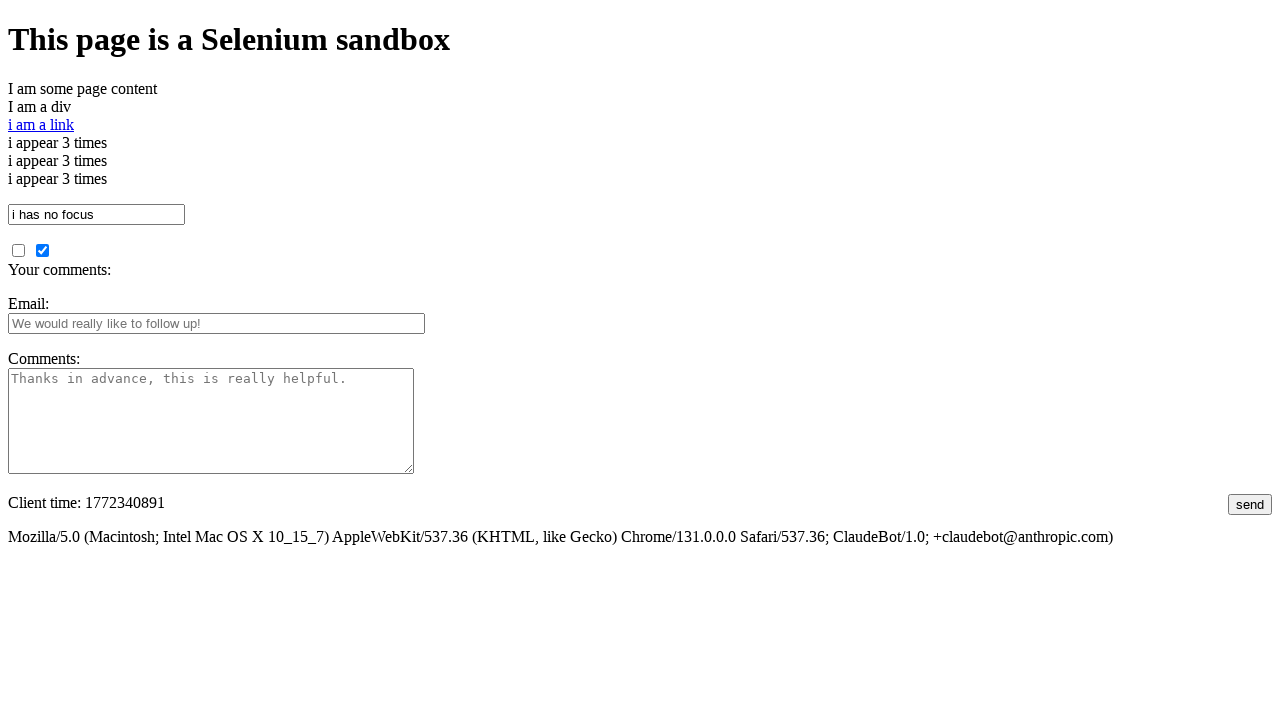

Filled comment text area with test comment 'd4e5f6a7-b8c9-0123-defa-456789012345' on #comments
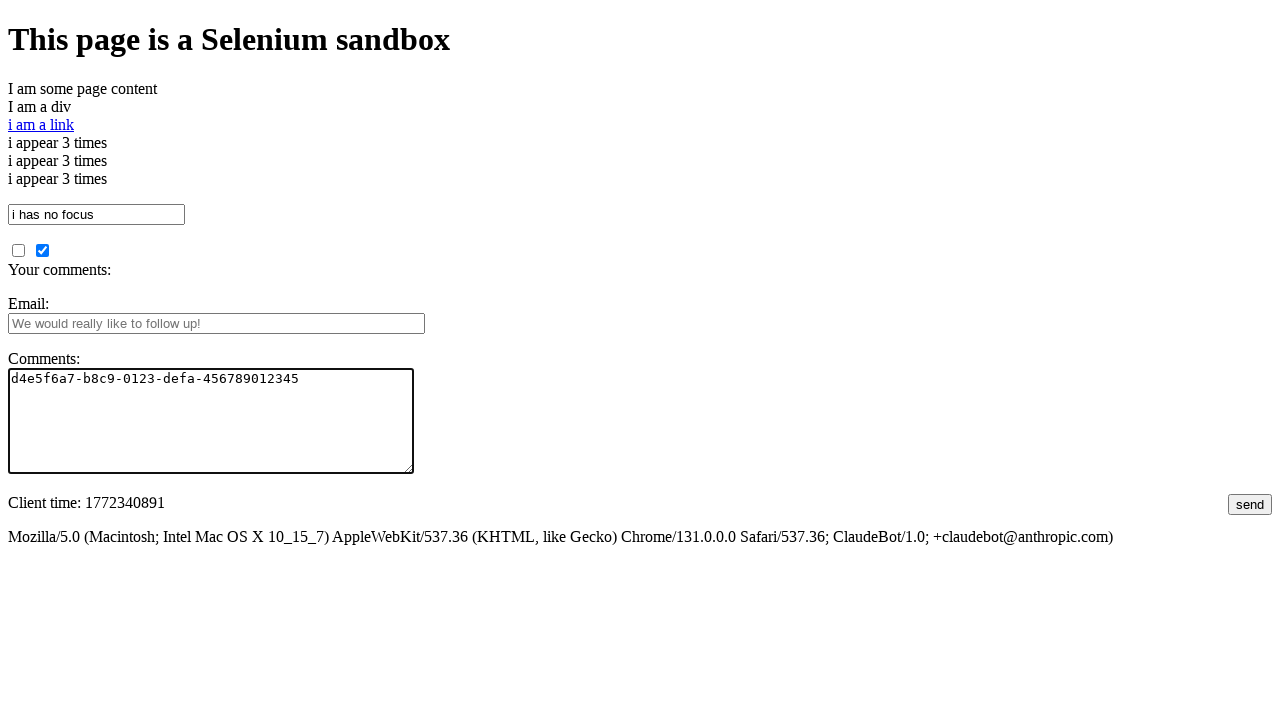

Clicked submit button to submit comment at (1250, 504) on #submit
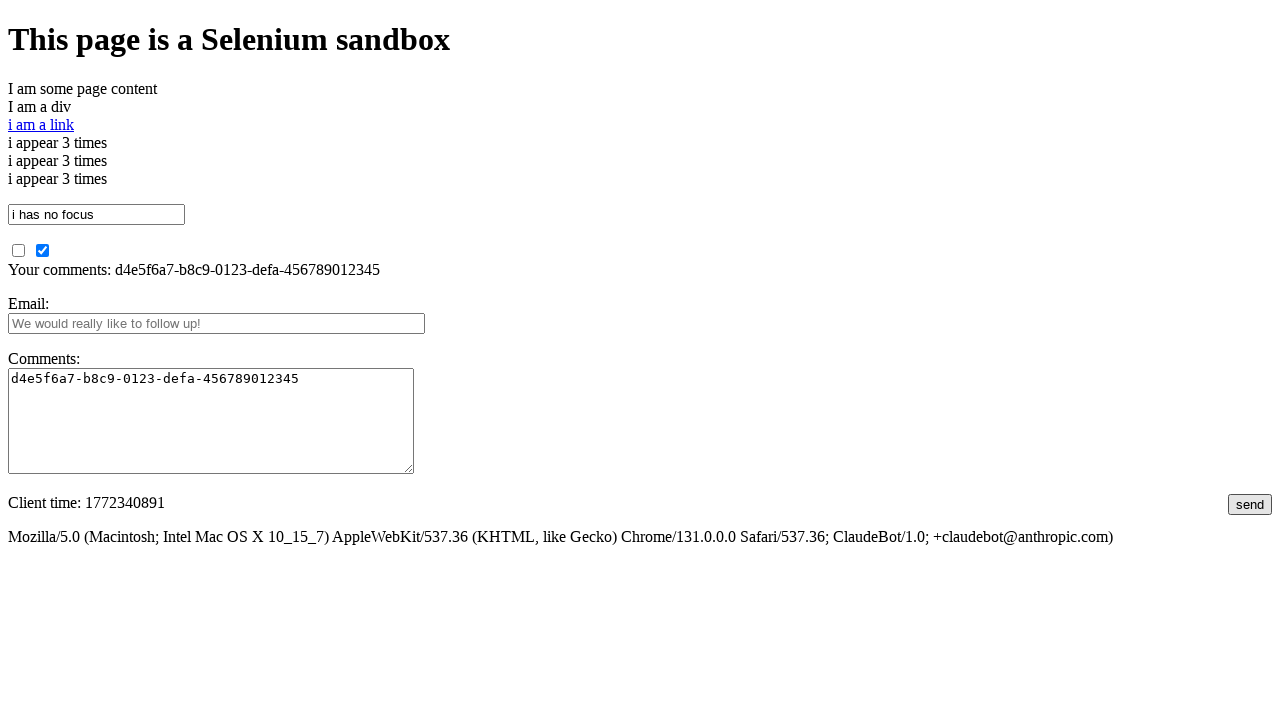

Submitted comment appeared in the comments section
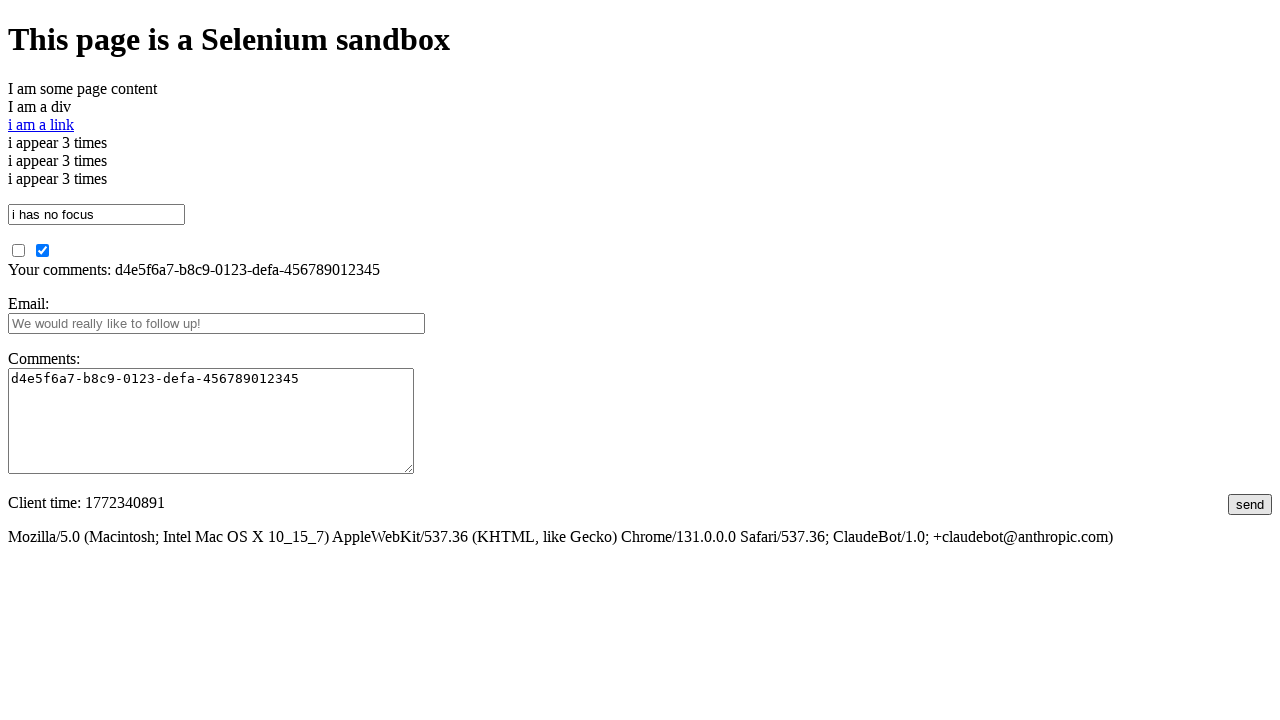

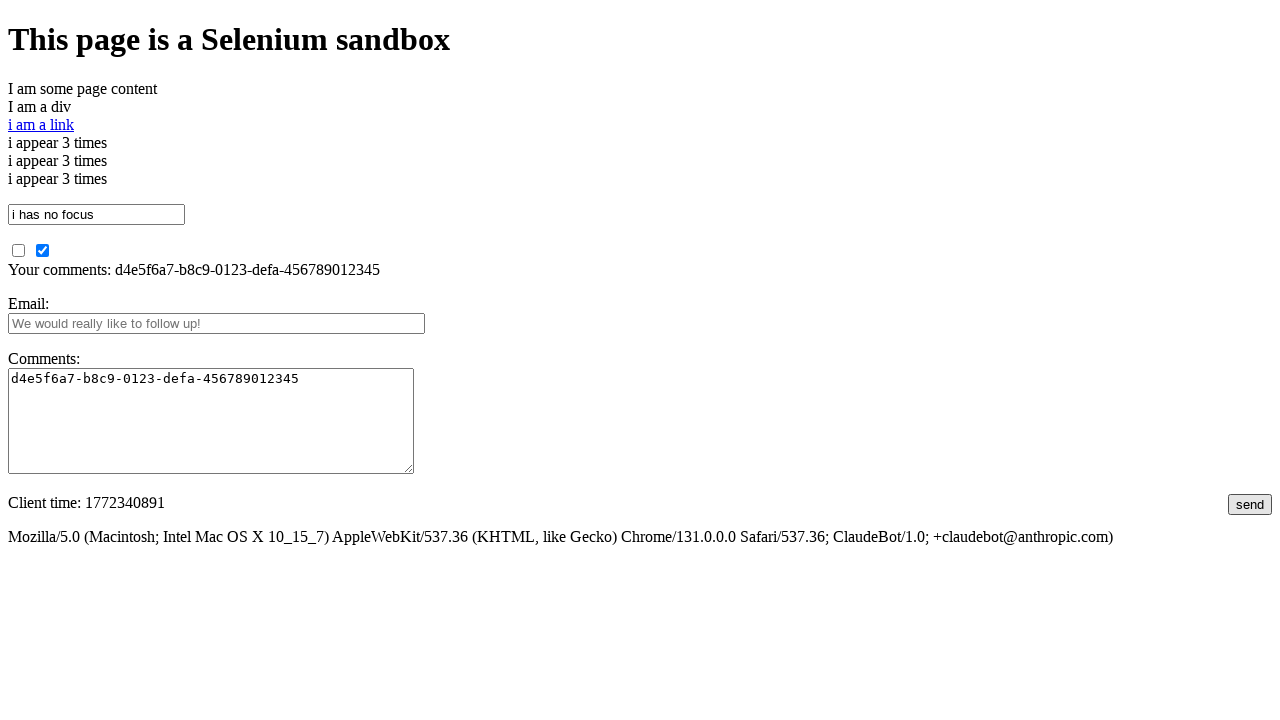